Navigates to Kayak flights page and retrieves the page title

Starting URL: https://www.kayak.com/flights

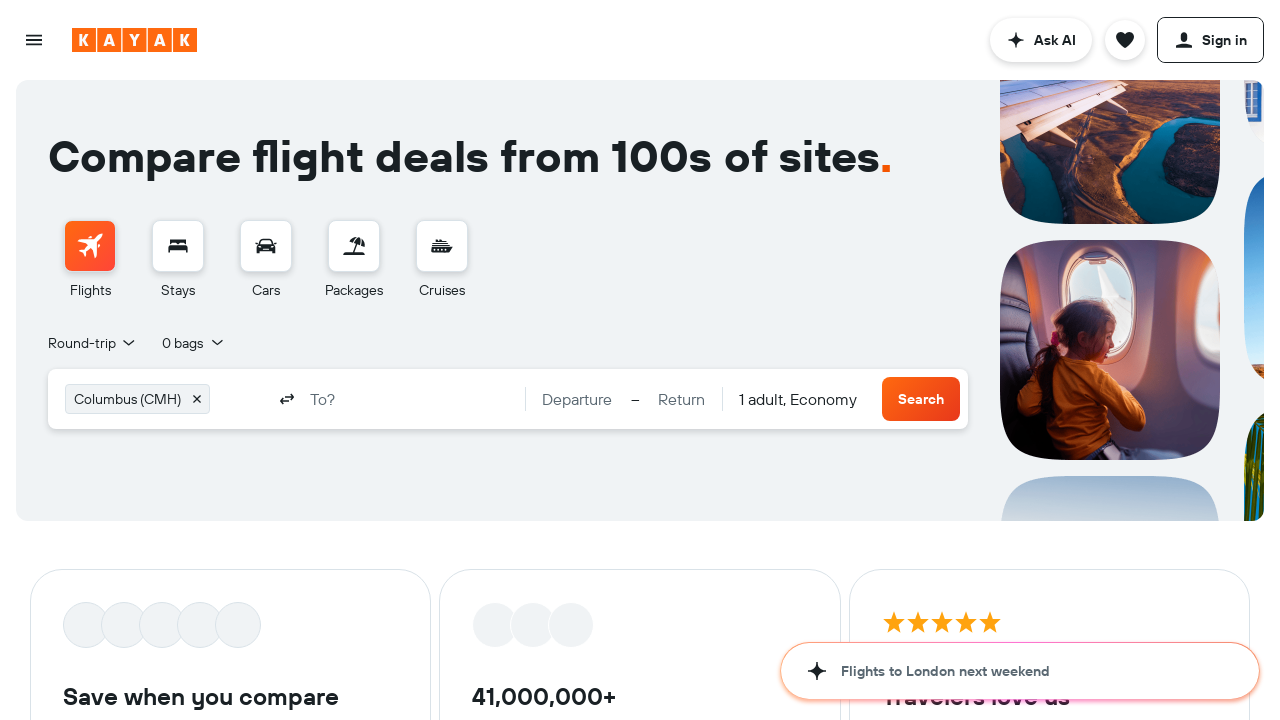

Navigated to Kayak flights page
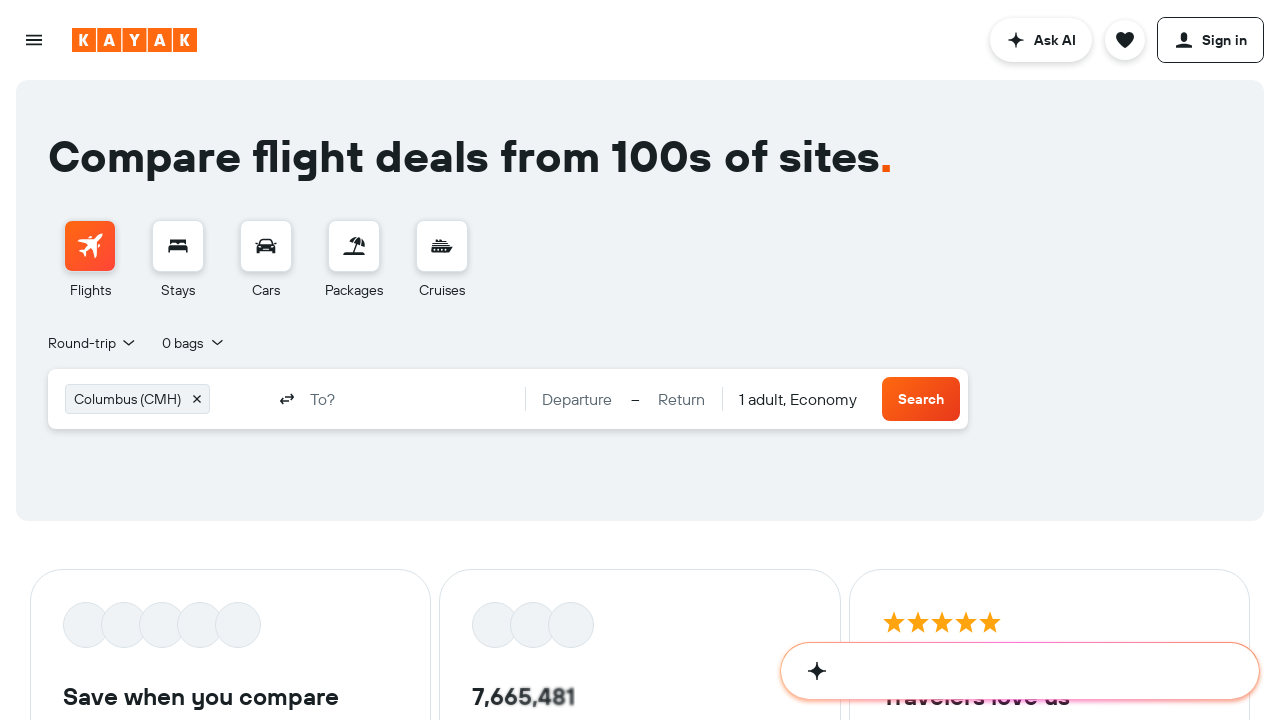

Retrieved page title: Cheap Flights, Airline Tickets & Airfare Deals | KAYAK
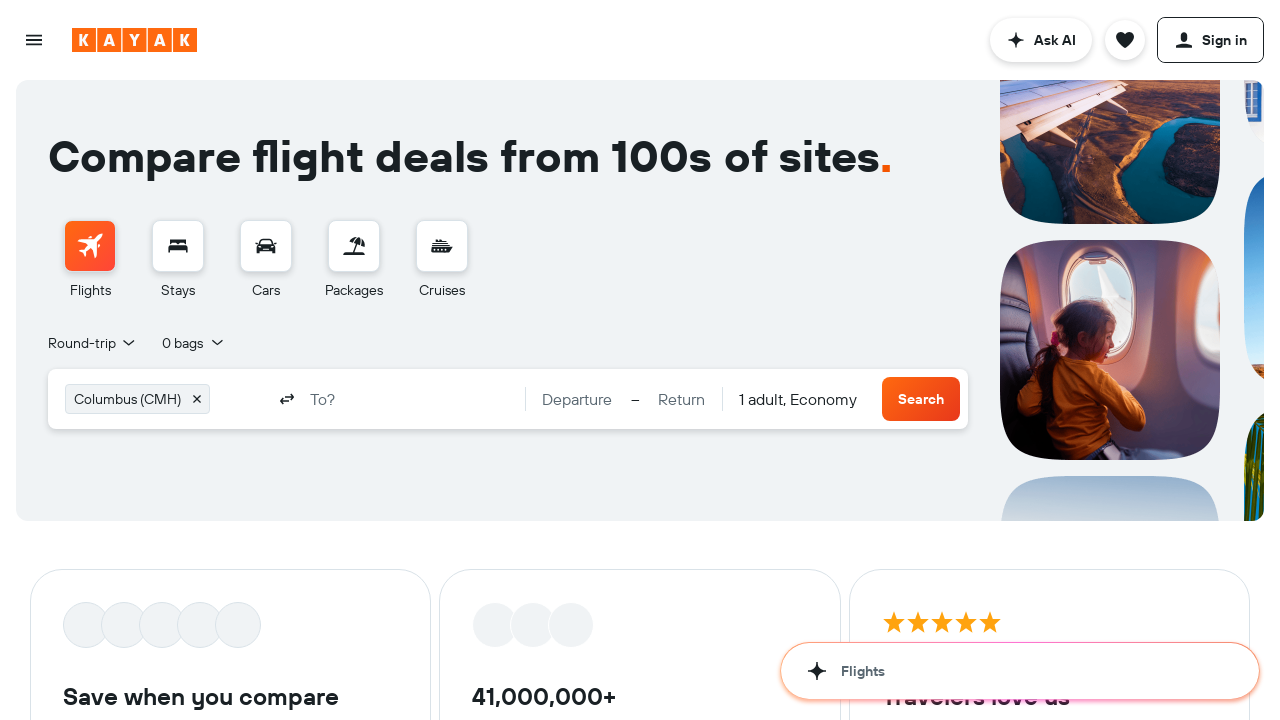

Printed page title to console
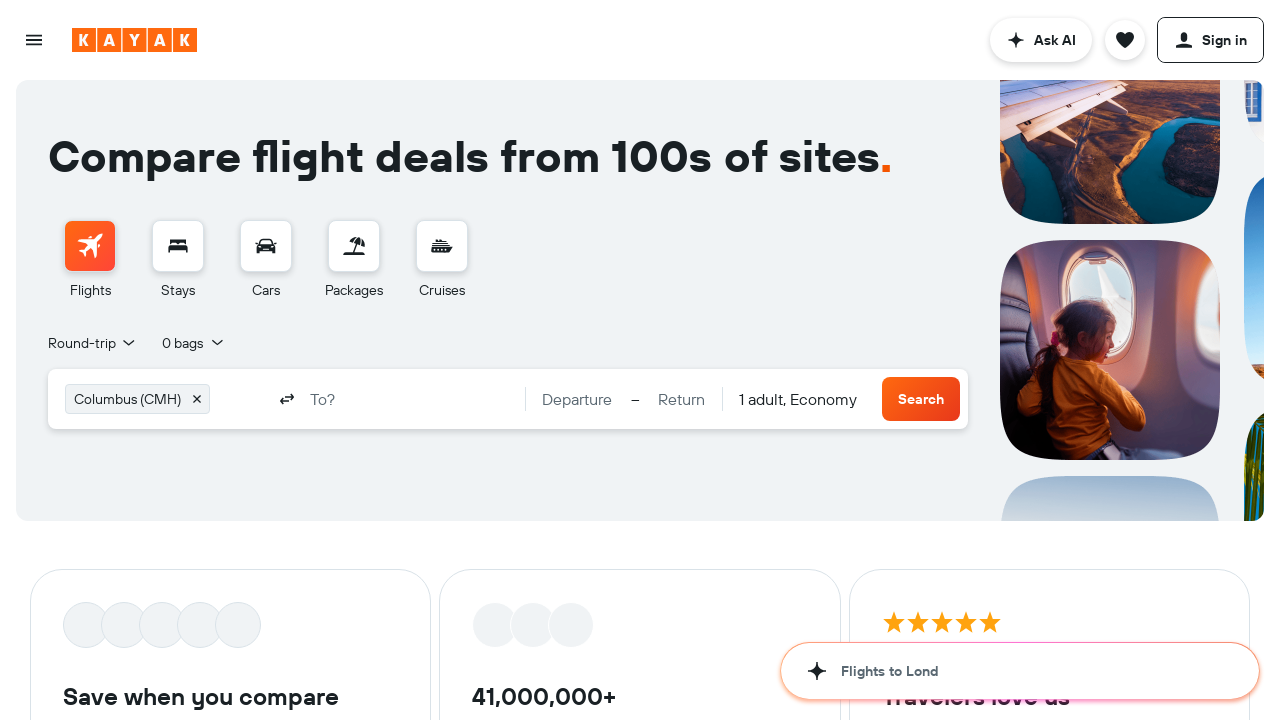

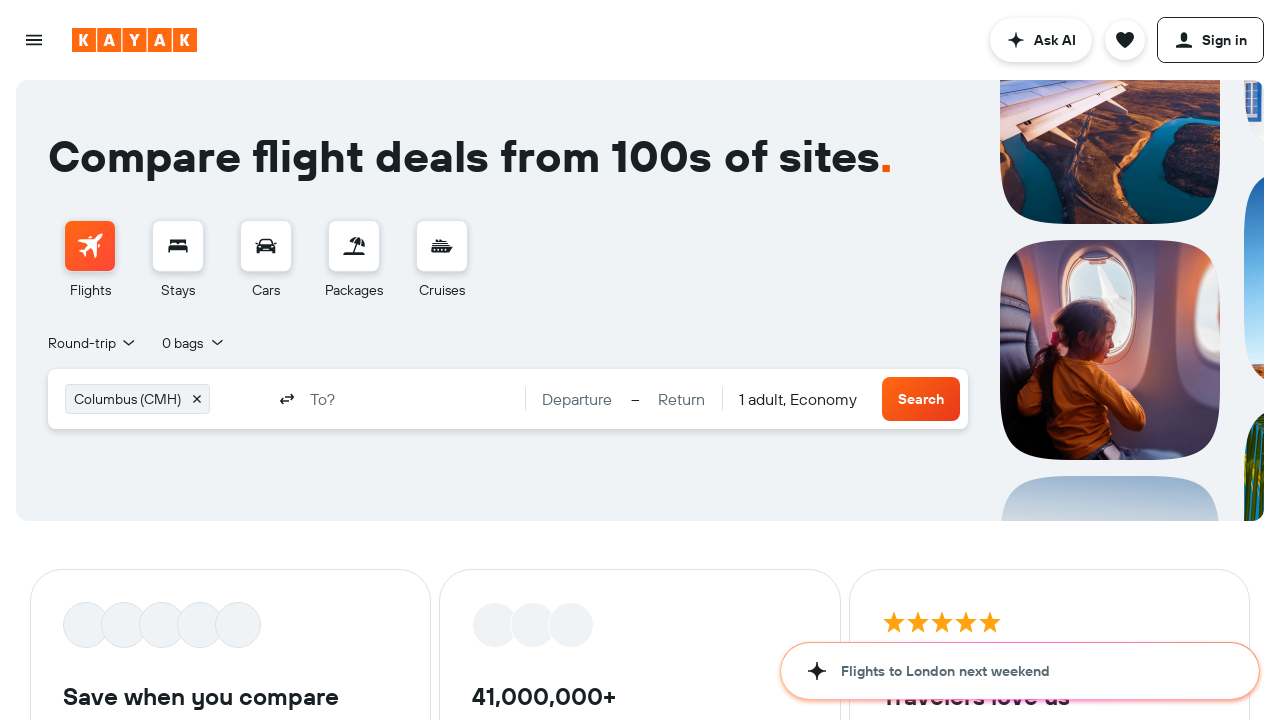